Tests date selection functionality by selecting day, month, and year from dropdown menus to set a date of birth

Starting URL: https://vitalets.github.io/combodate/

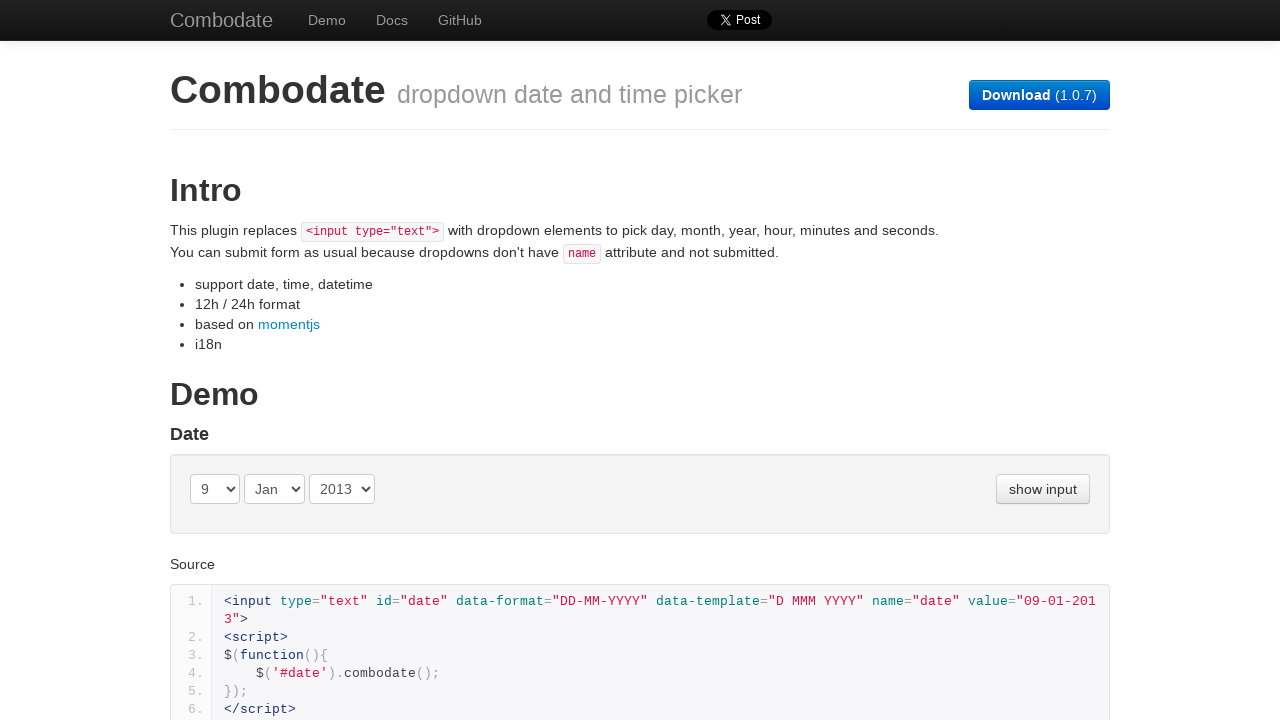

Selected day 16 from day dropdown on (//select[@class='day '])[1]
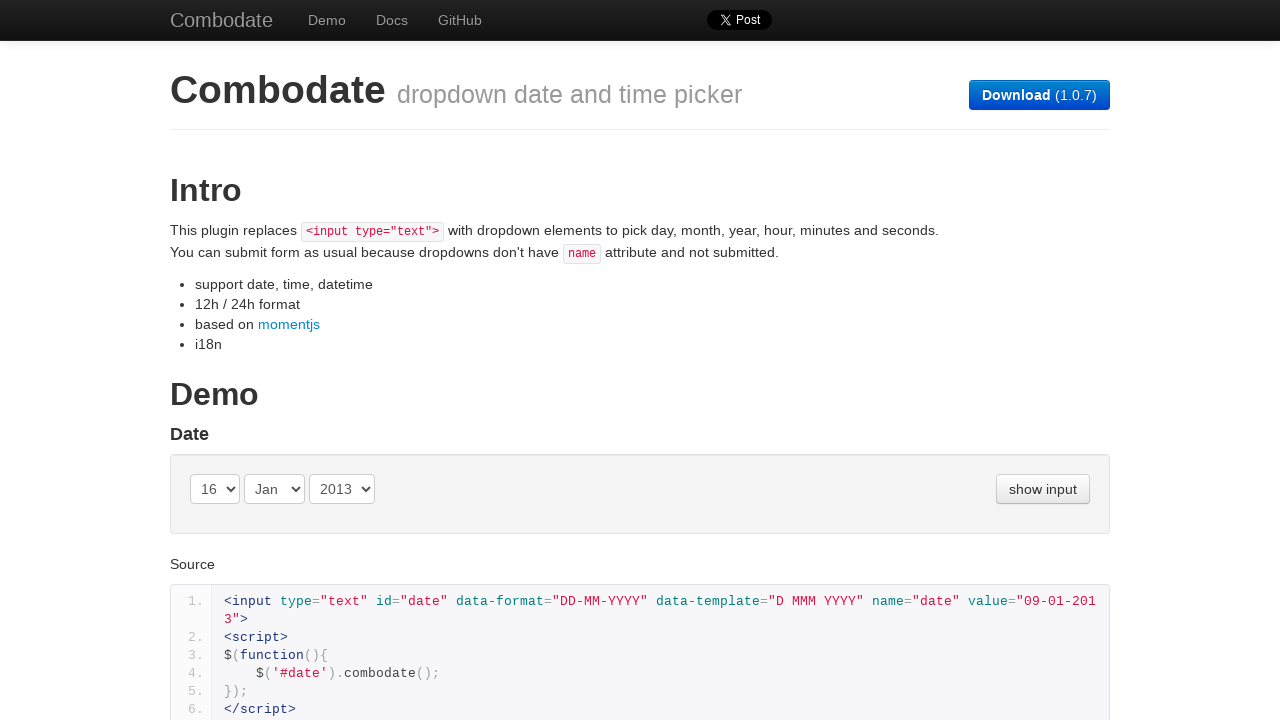

Selected month June (index 6) from month dropdown on (//select[@class='month '])[1]
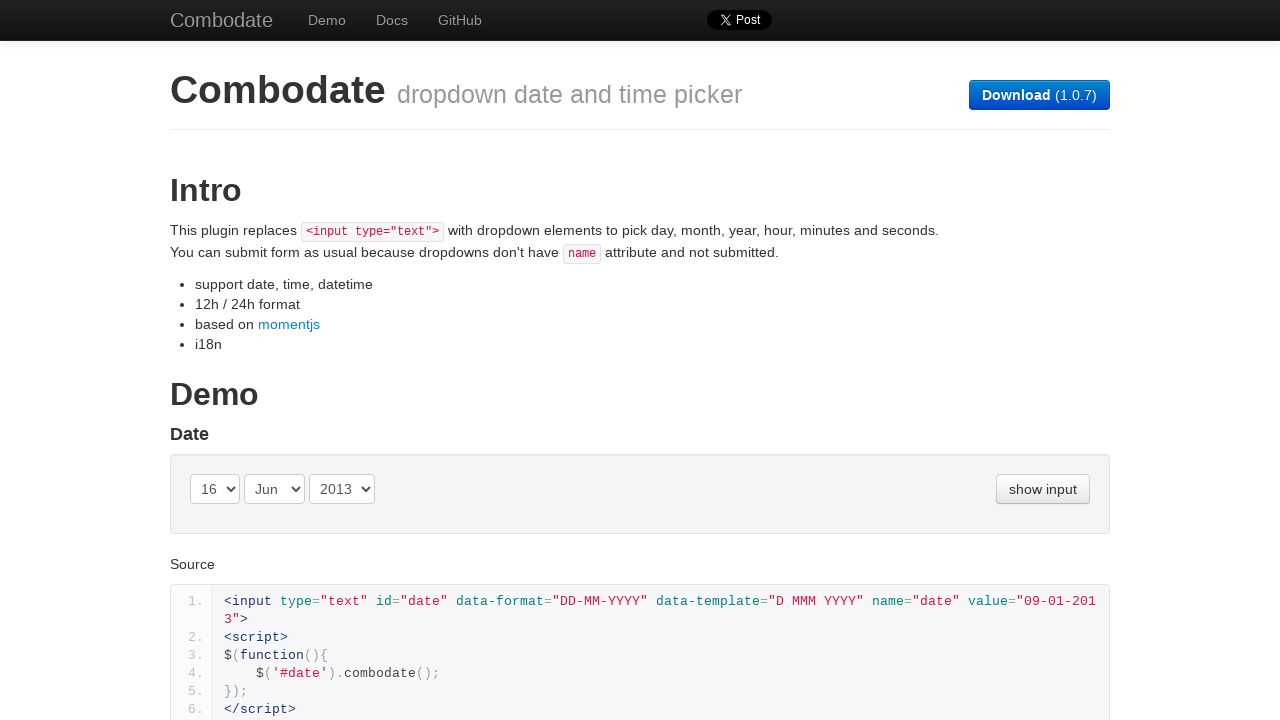

Selected year 1980 from year dropdown on (//select[@class='year '])[1]
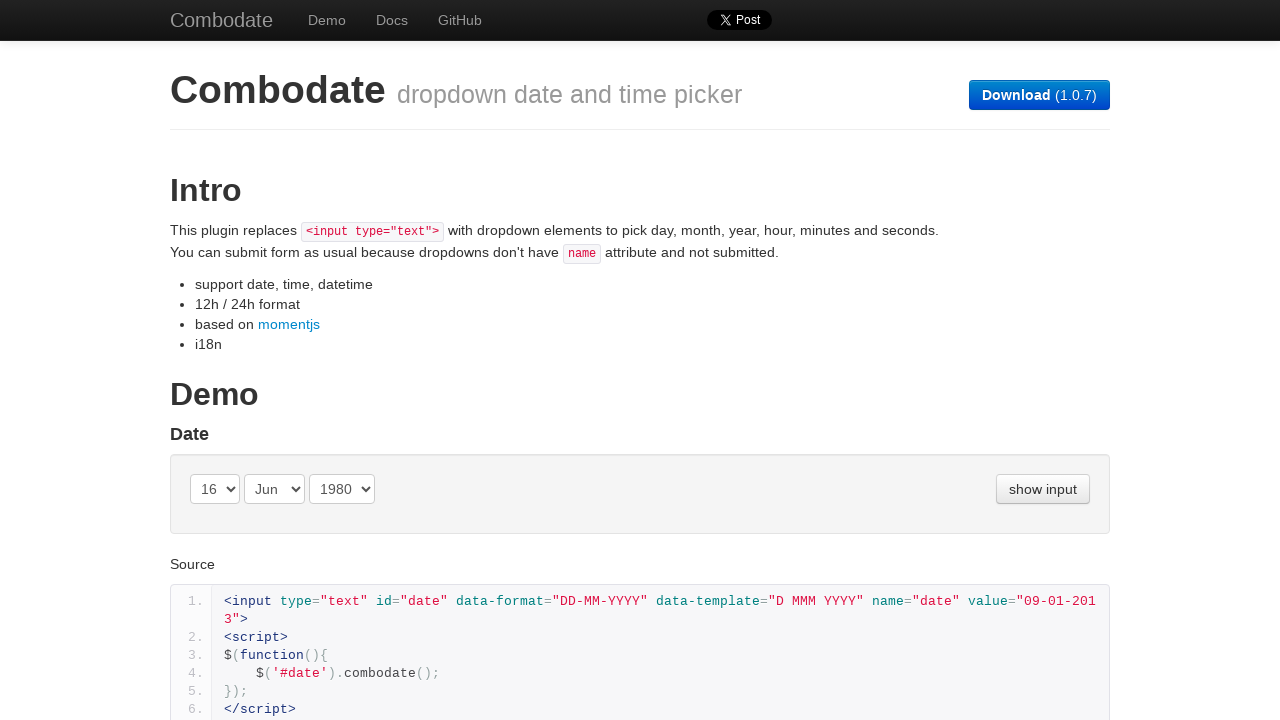

Selected day 21 from day dropdown on (//select[@class='day '])[1]
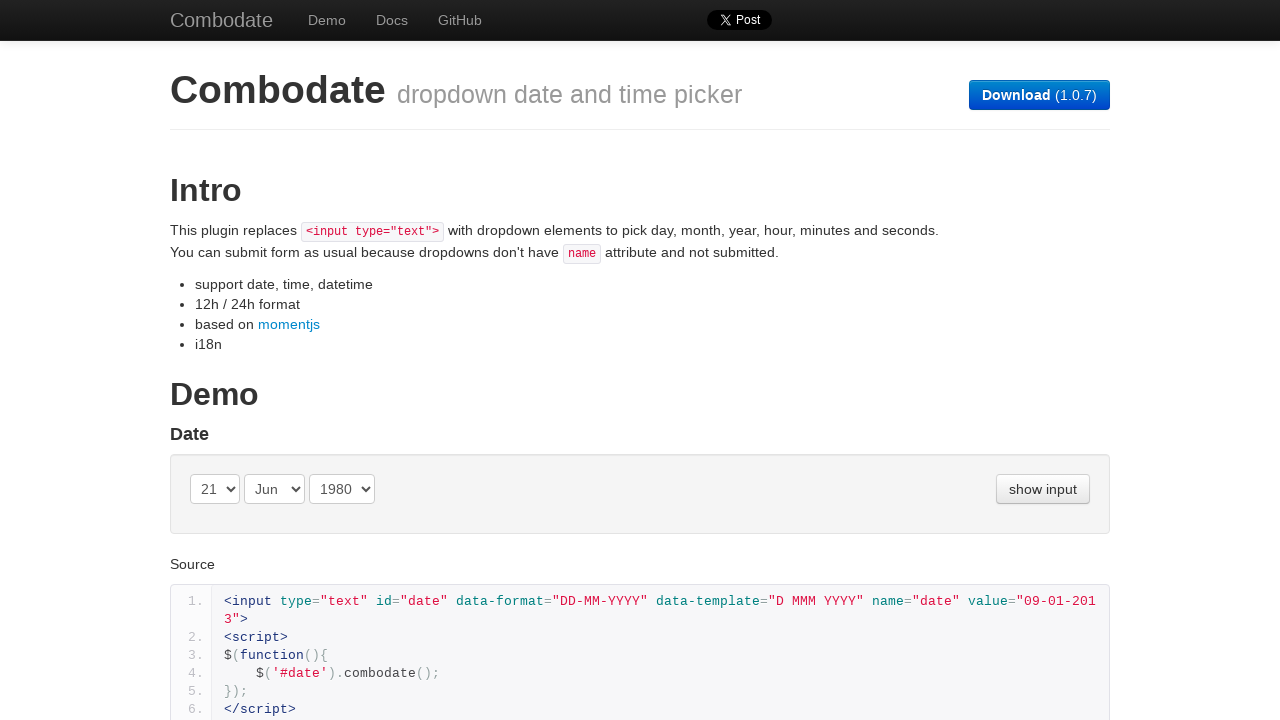

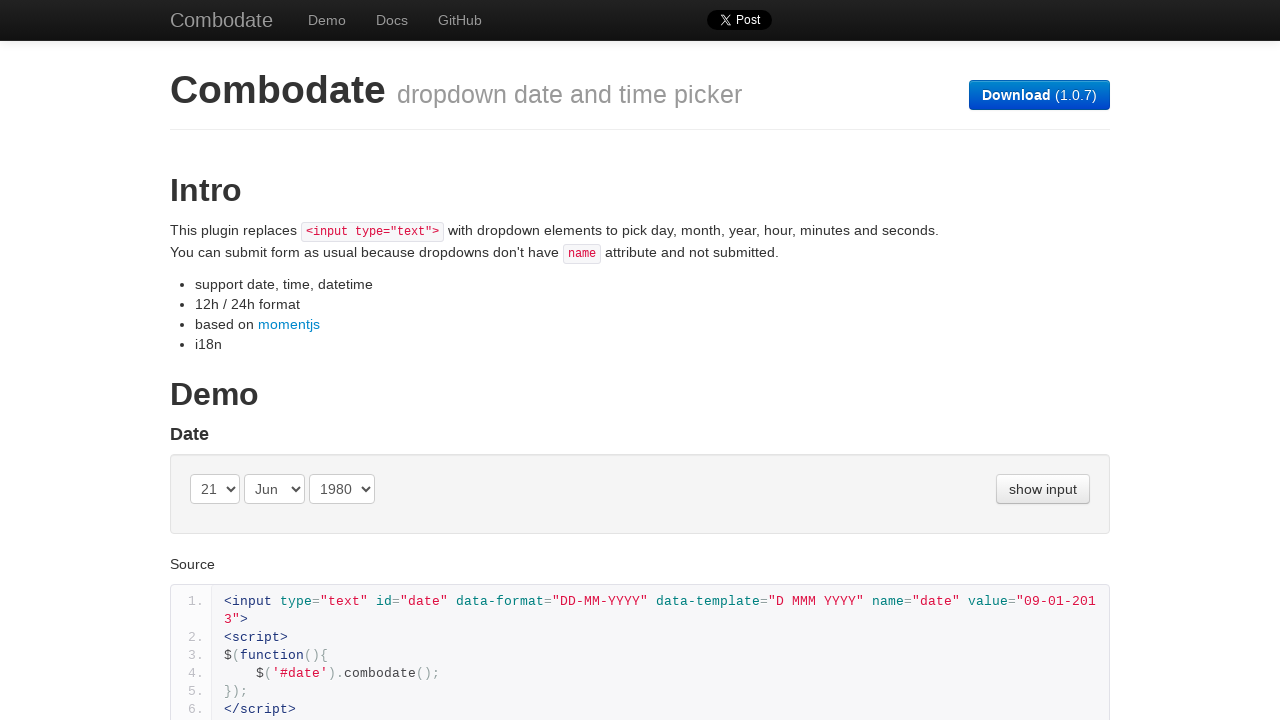